Tests iframe interaction by switching to the first frame and entering a first name in the input field

Starting URL: https://letcode.in/frame

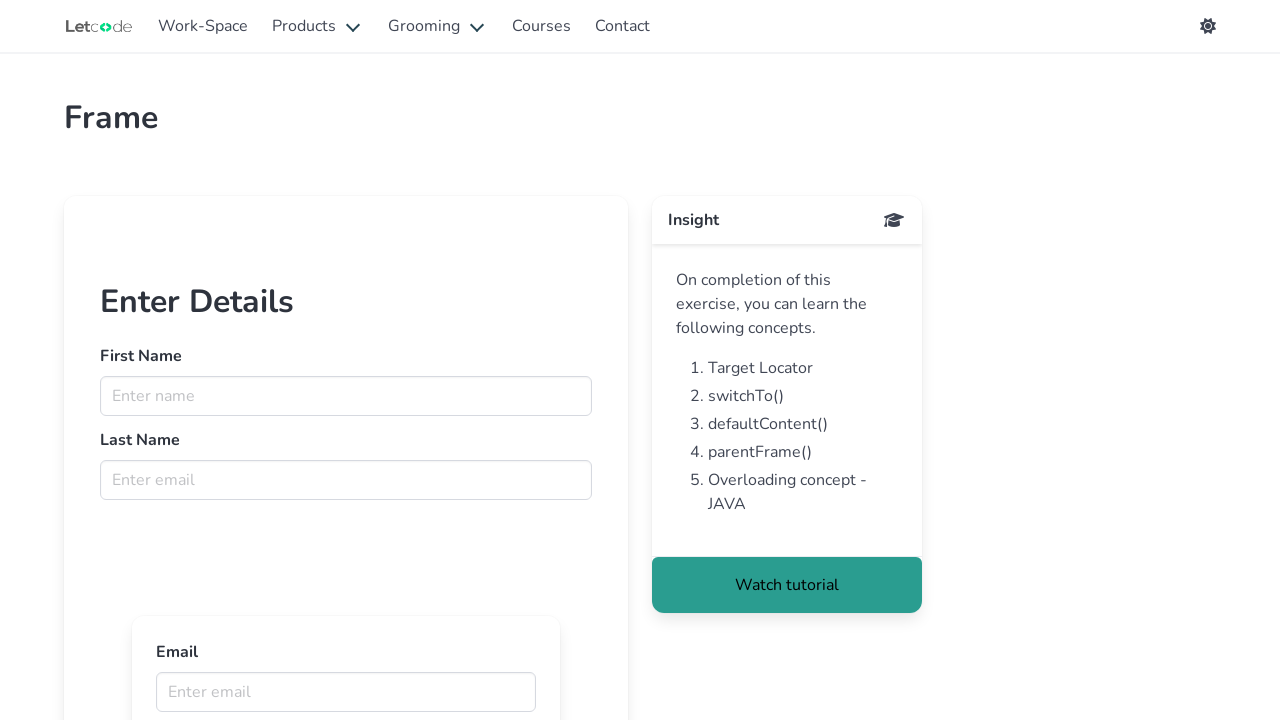

Located and switched to the first iframe on the page
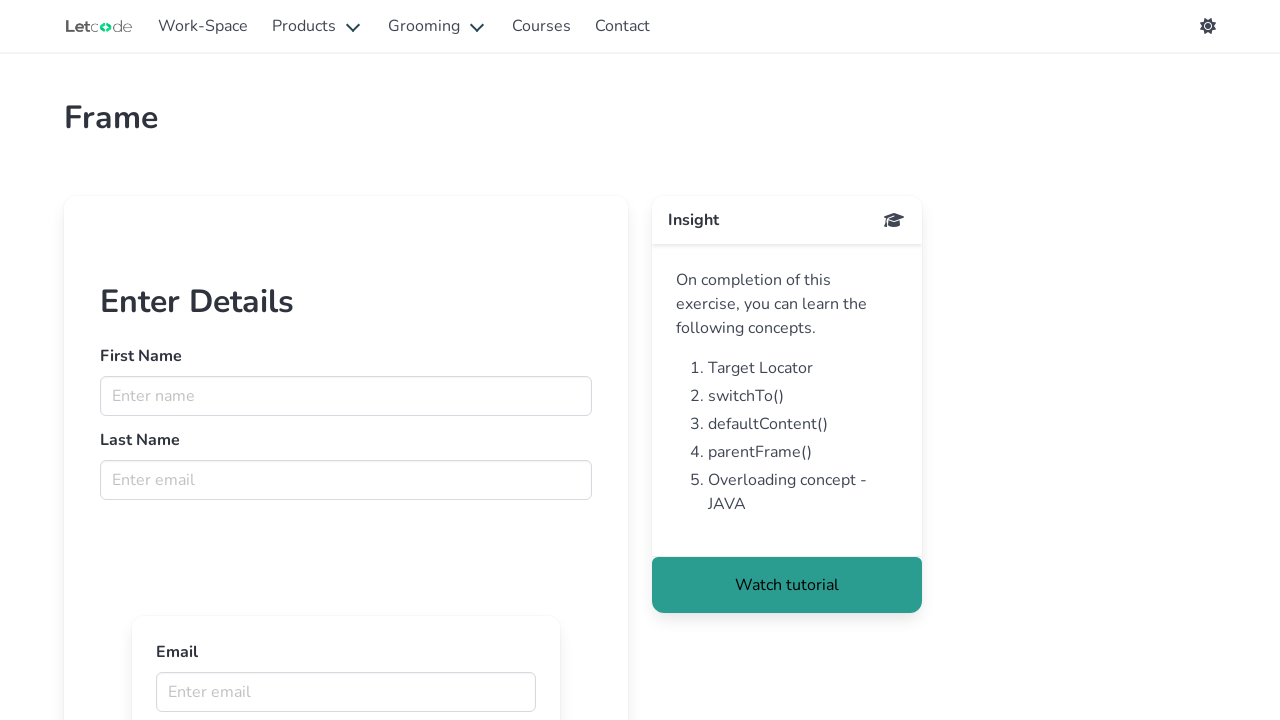

Entered 'Arun' in the first name input field within the iframe on iframe >> nth=0 >> internal:control=enter-frame >> input[name='fname']
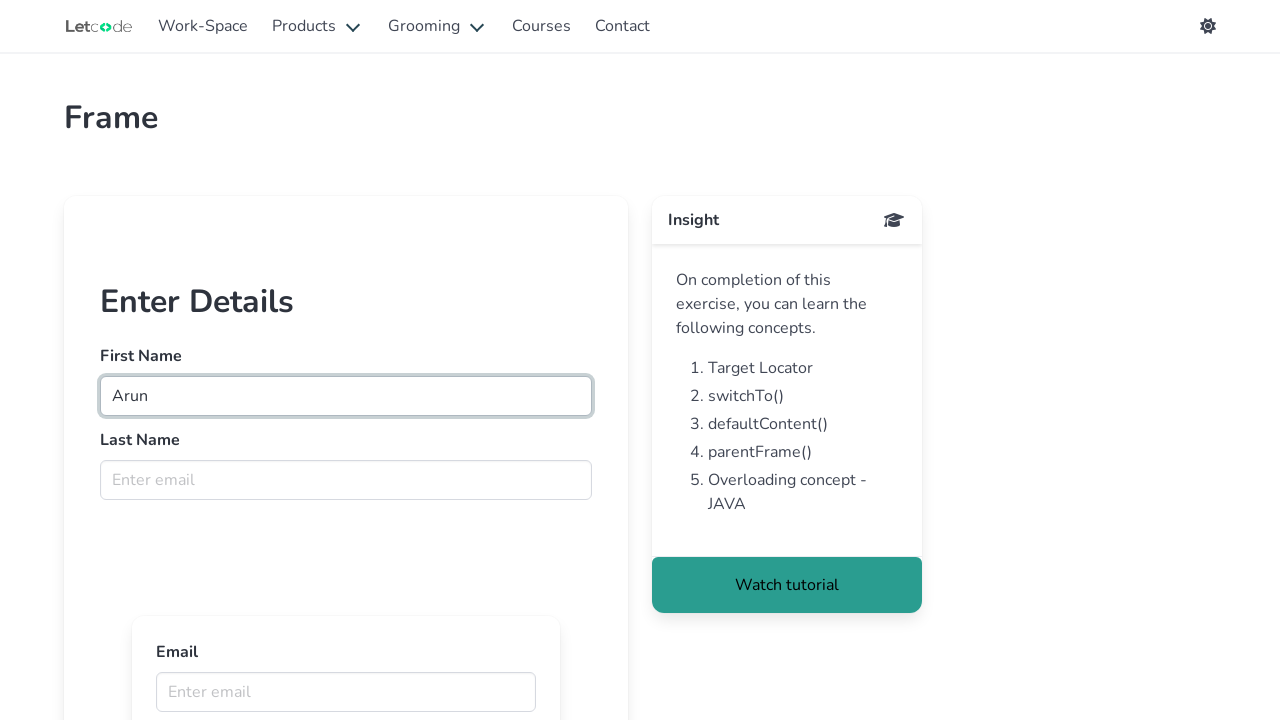

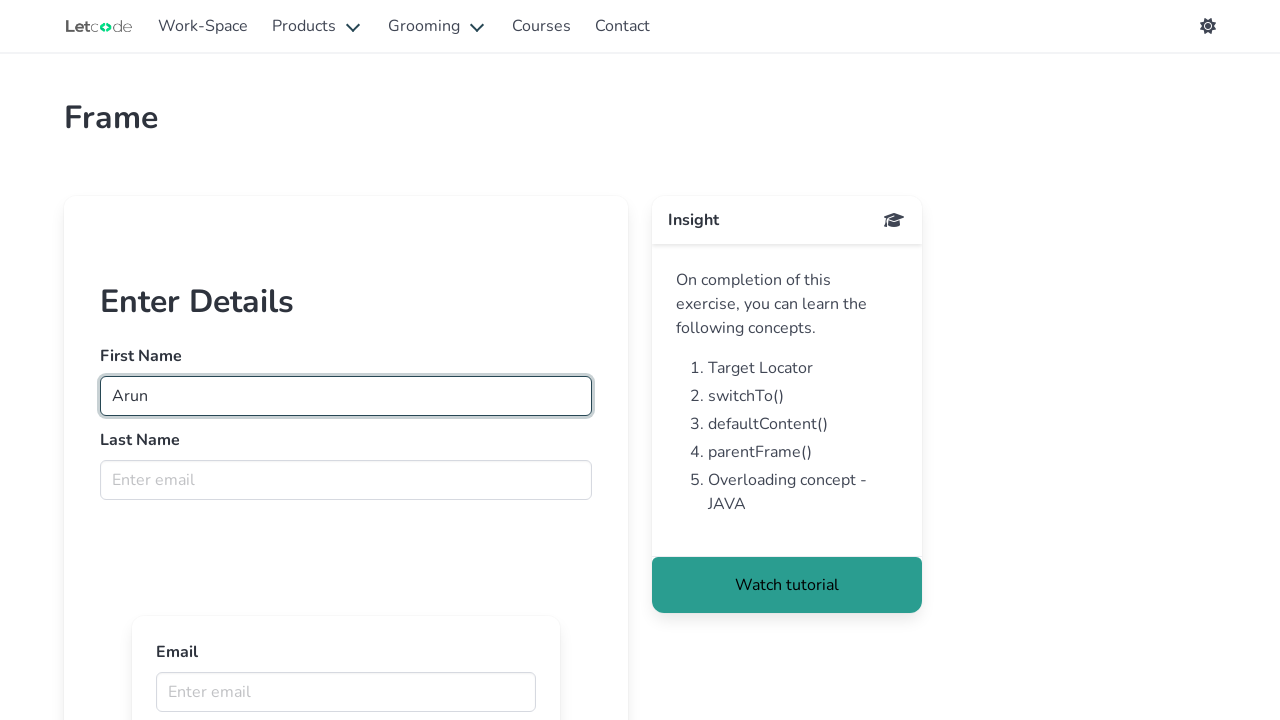